Tests dropdown/select menu functionality by verifying dropdown options, checking that "Black" option exists, getting the first selected option, and selecting "Yellow" from the dropdown.

Starting URL: https://demoqa.com/select-menu

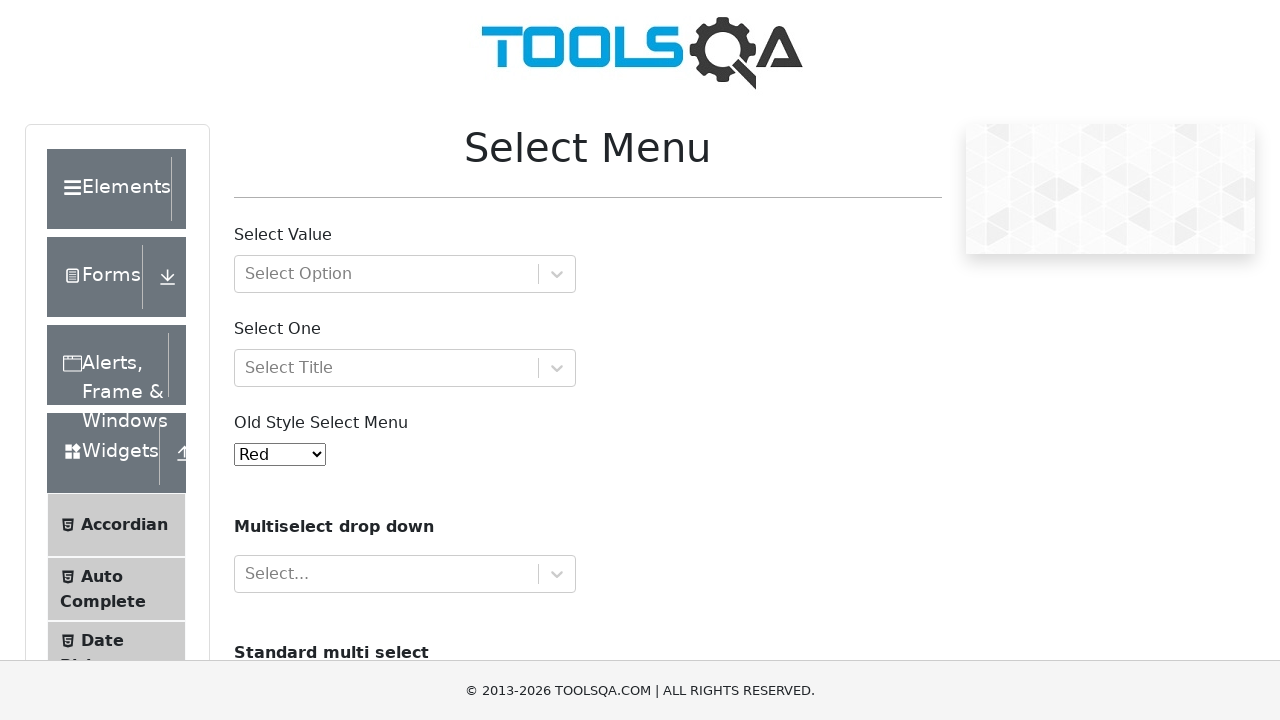

Waited for select element #oldSelectMenu to be available
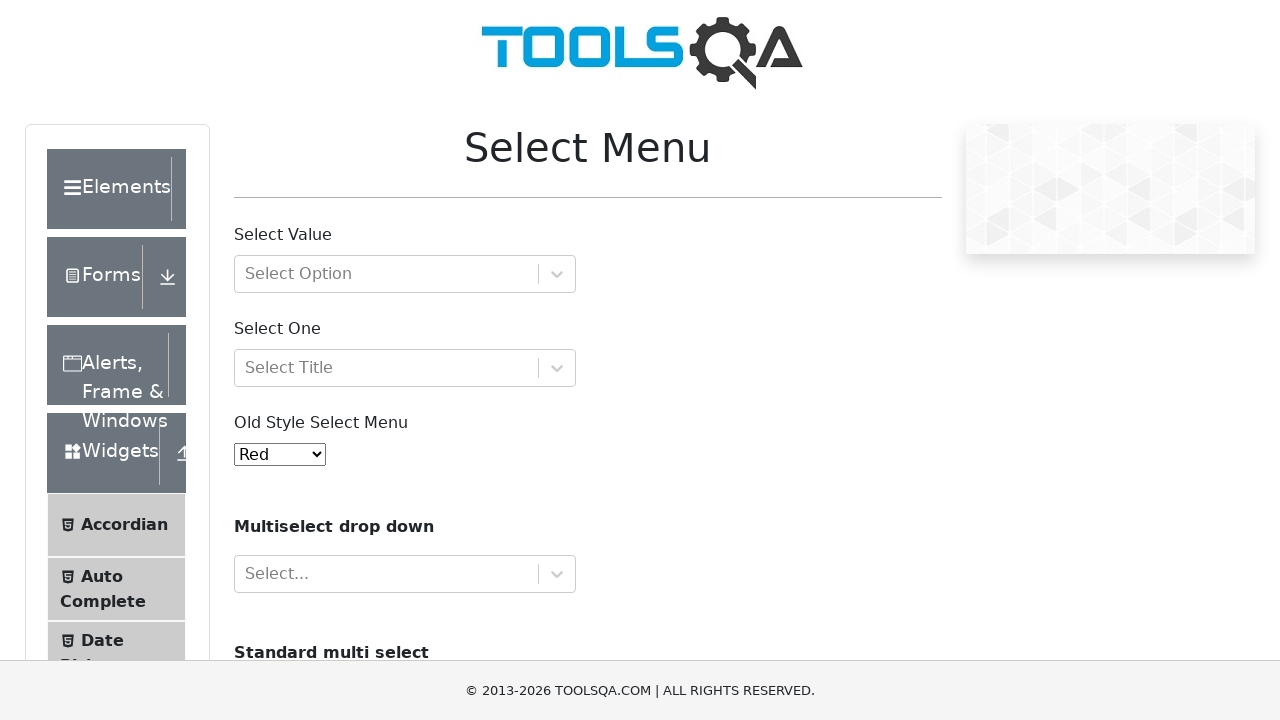

Located the select element #oldSelectMenu
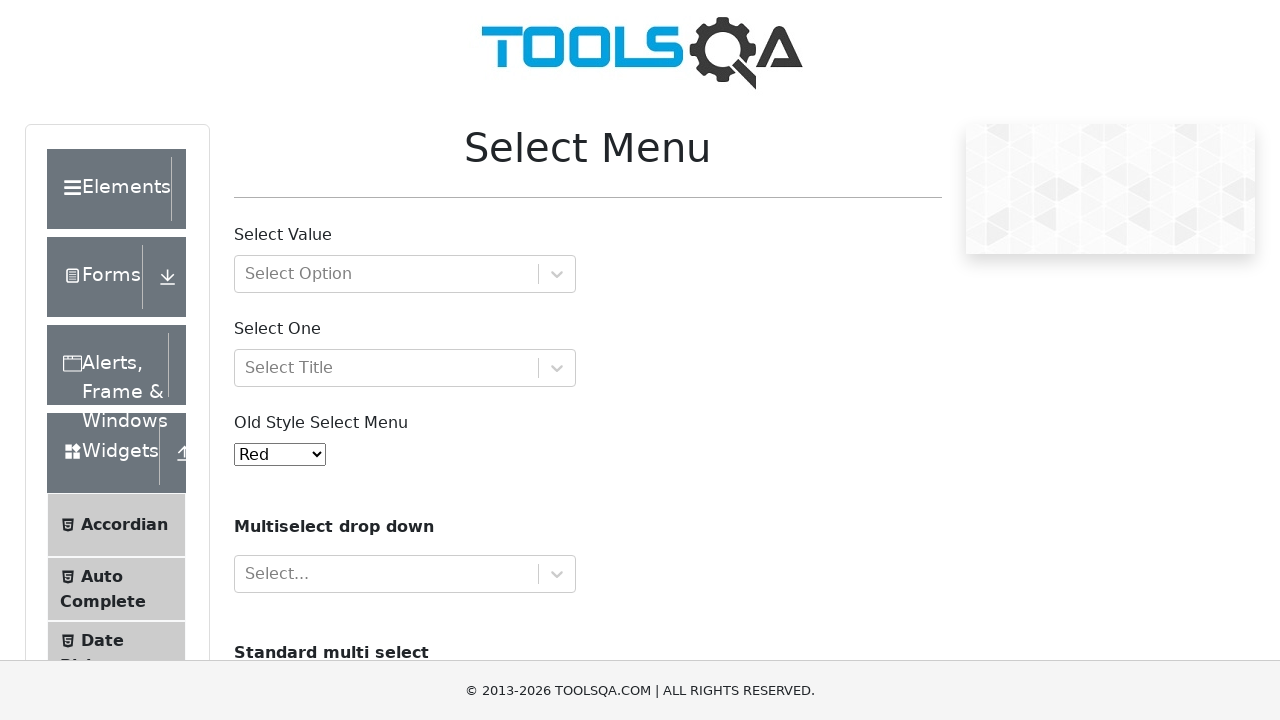

Retrieved all options from the dropdown
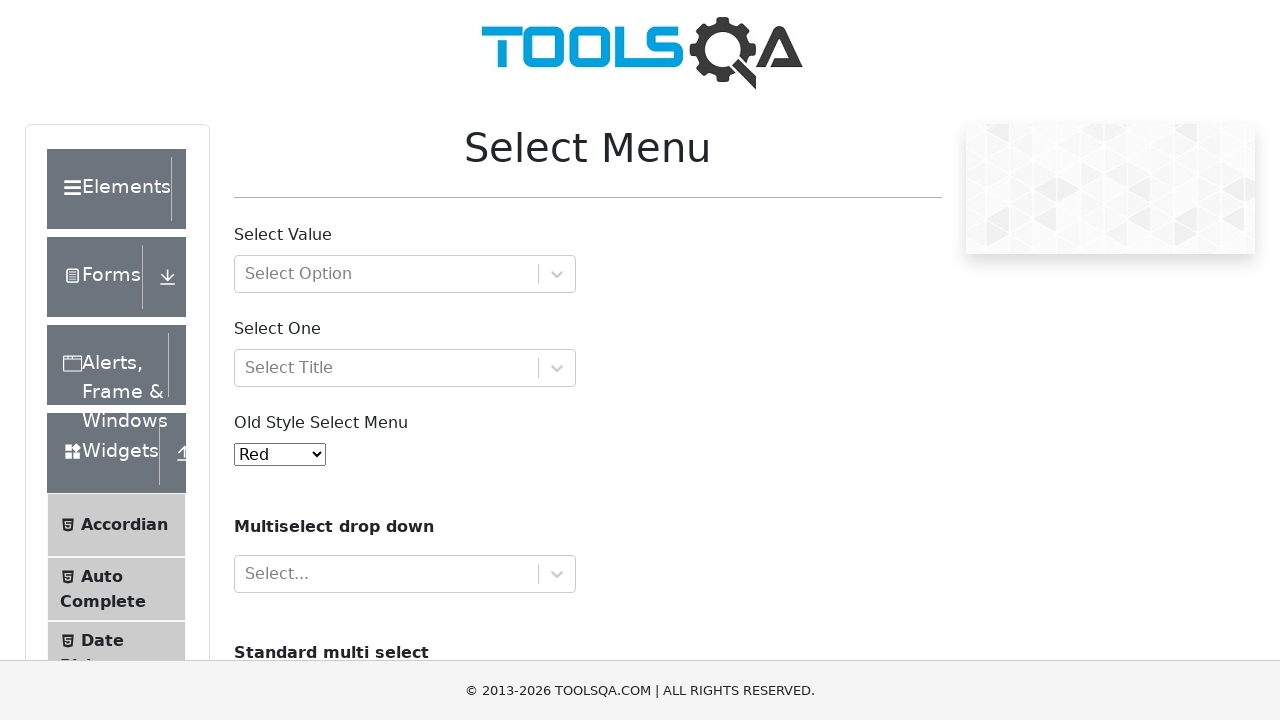

Counted dropdown options: 11 total
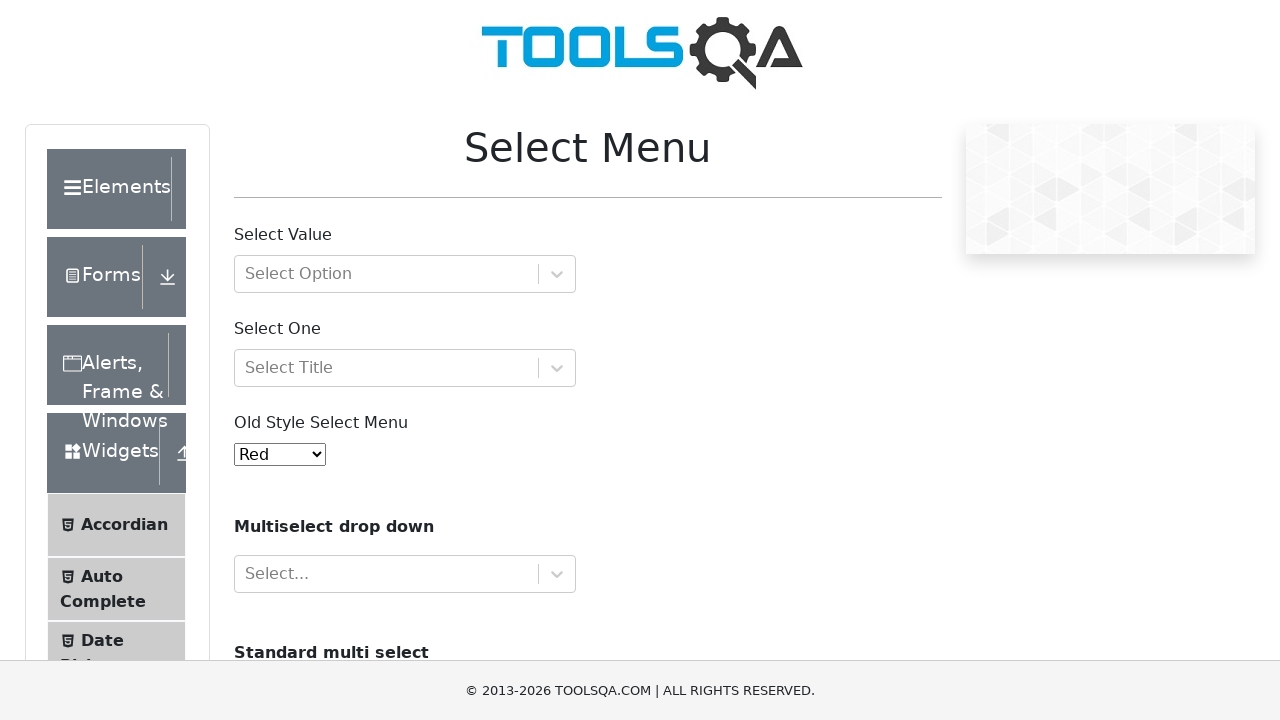

Extracted all option texts from dropdown: ['Red', 'Blue', 'Green', 'Yellow', 'Purple', 'Black', 'White', 'Voilet', 'Indigo', 'Magenta', 'Aqua']
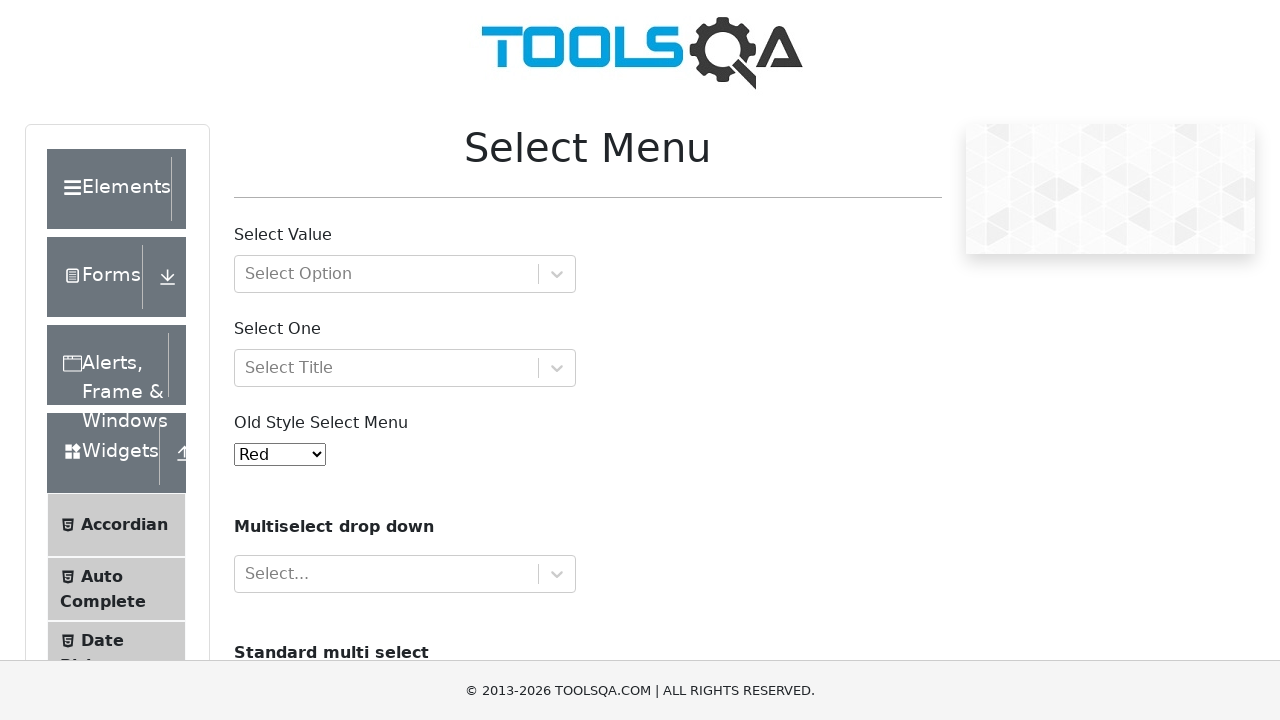

Verified that 'Black' option exists in dropdown
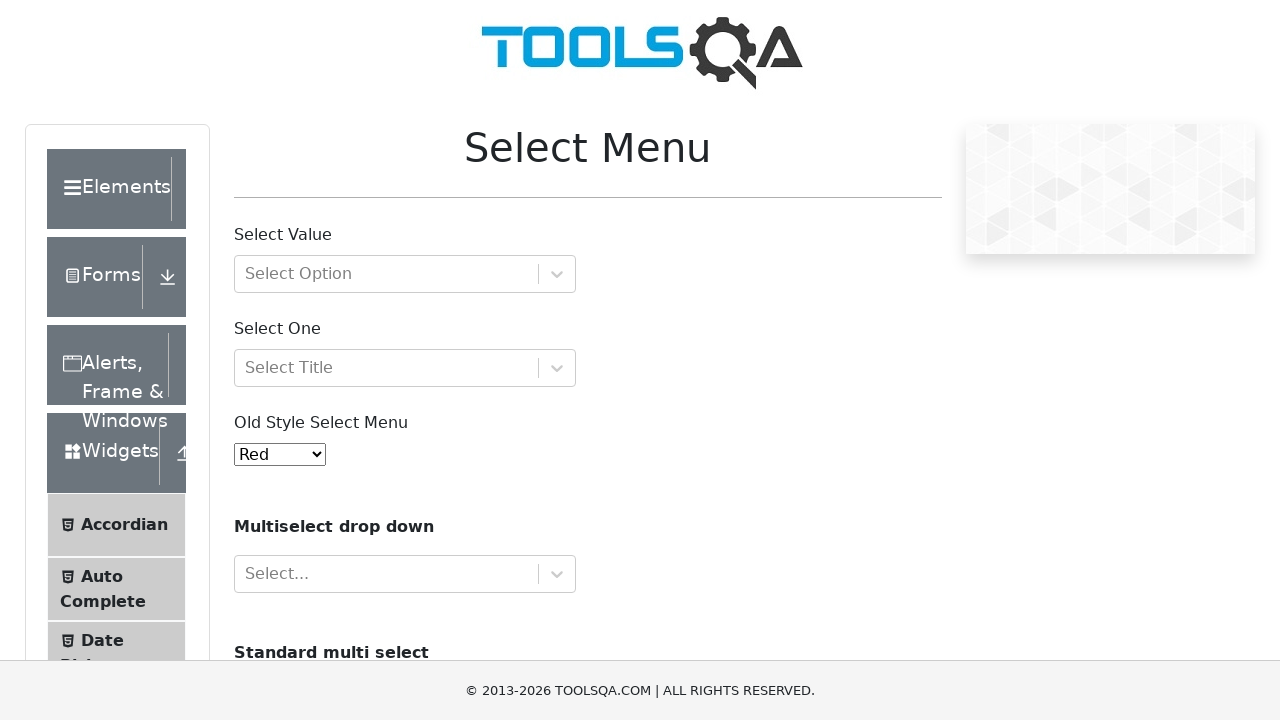

Retrieved first selected option: 'Red'
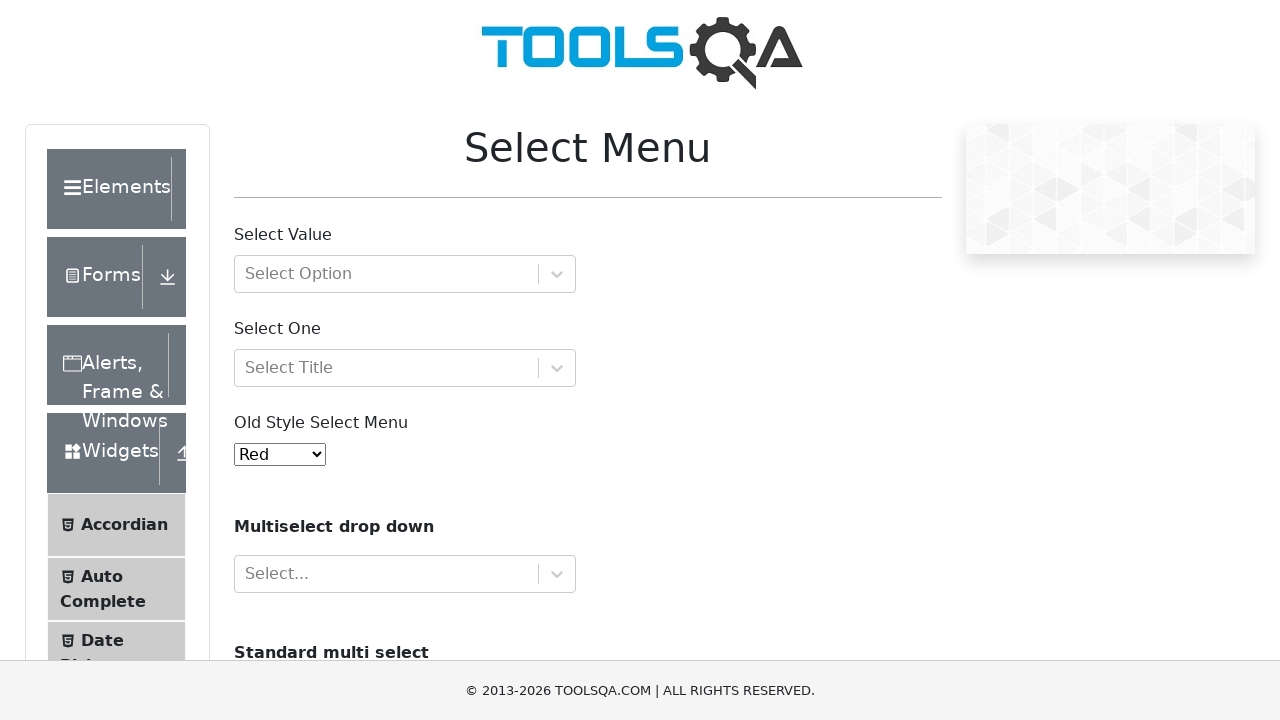

Selected 'Yellow' option from dropdown on #oldSelectMenu
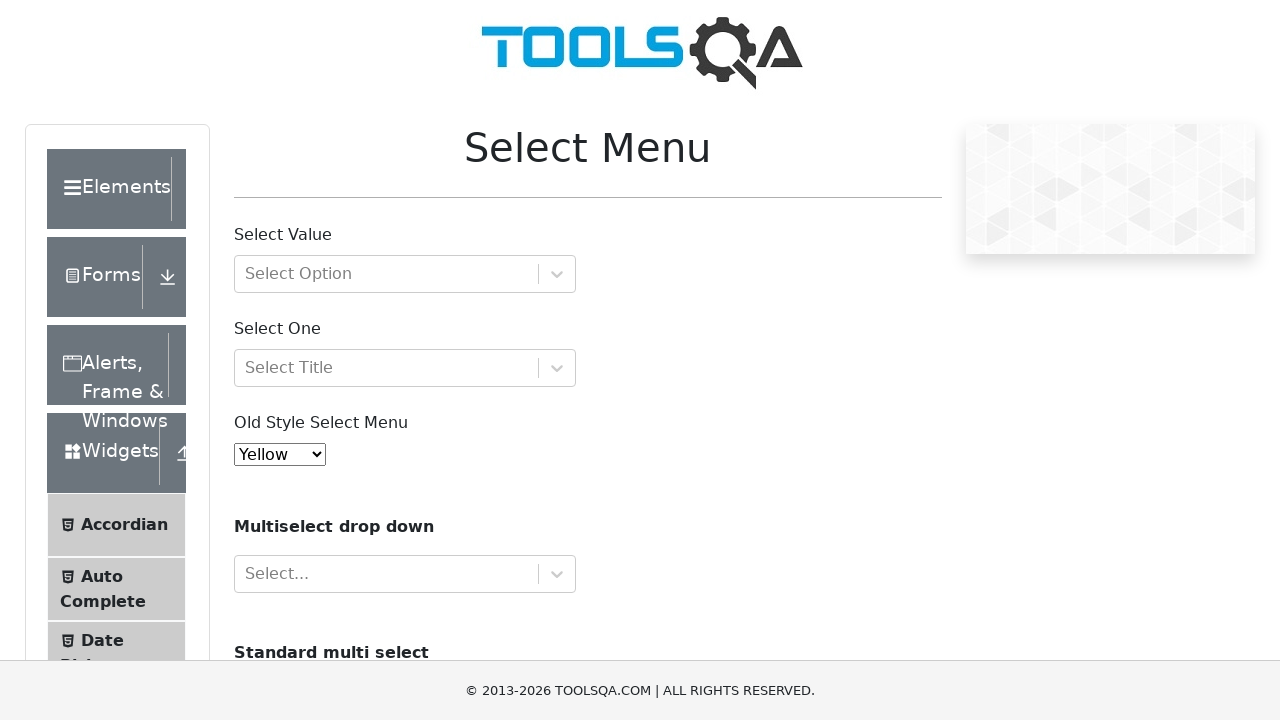

Verified that 'Yellow' is now selected in dropdown
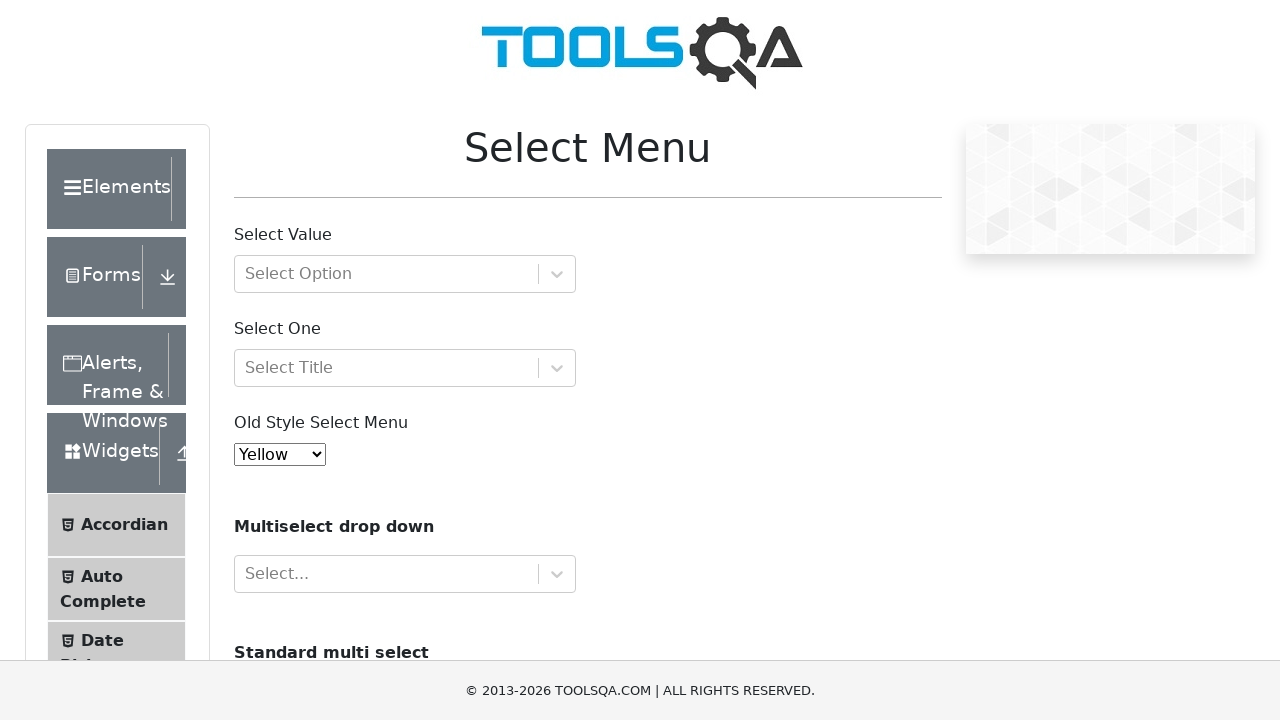

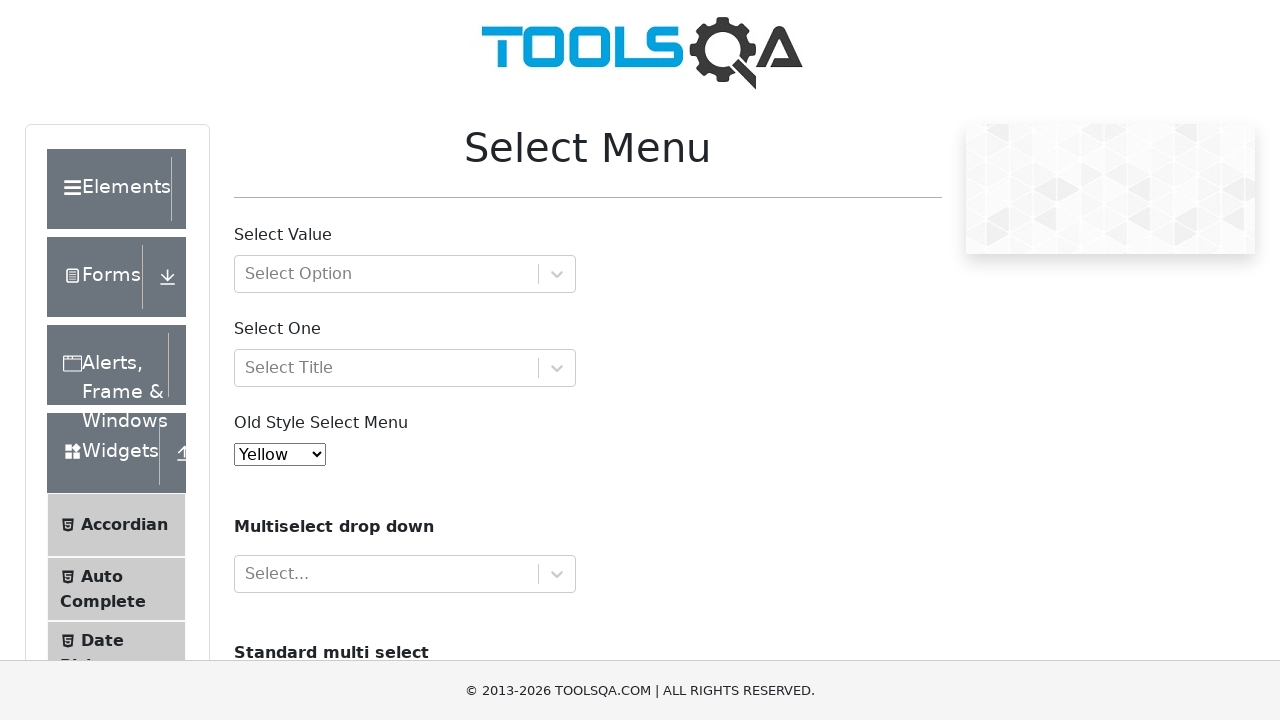